Navigates to a page with dropdowns and selects a car from the dropdown list

Starting URL: http://only-testing-blog.blogspot.in/2014/01/textbox.html

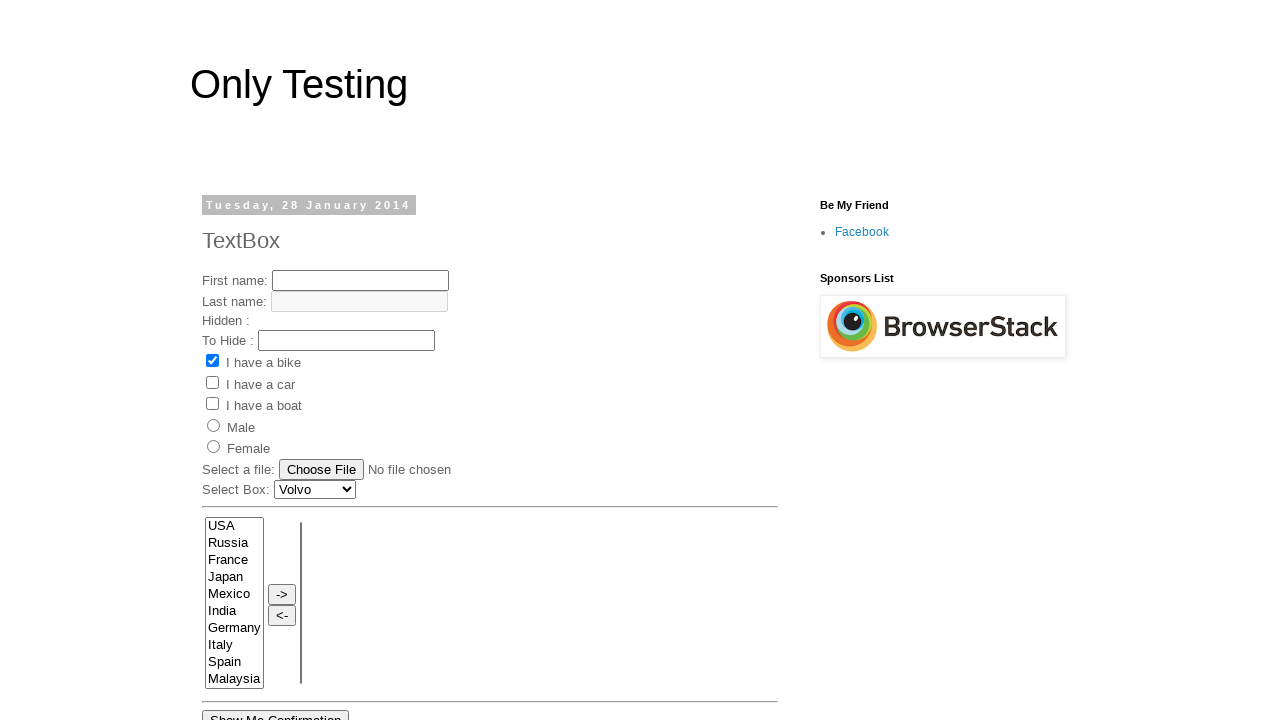

Navigated to page with dropdowns
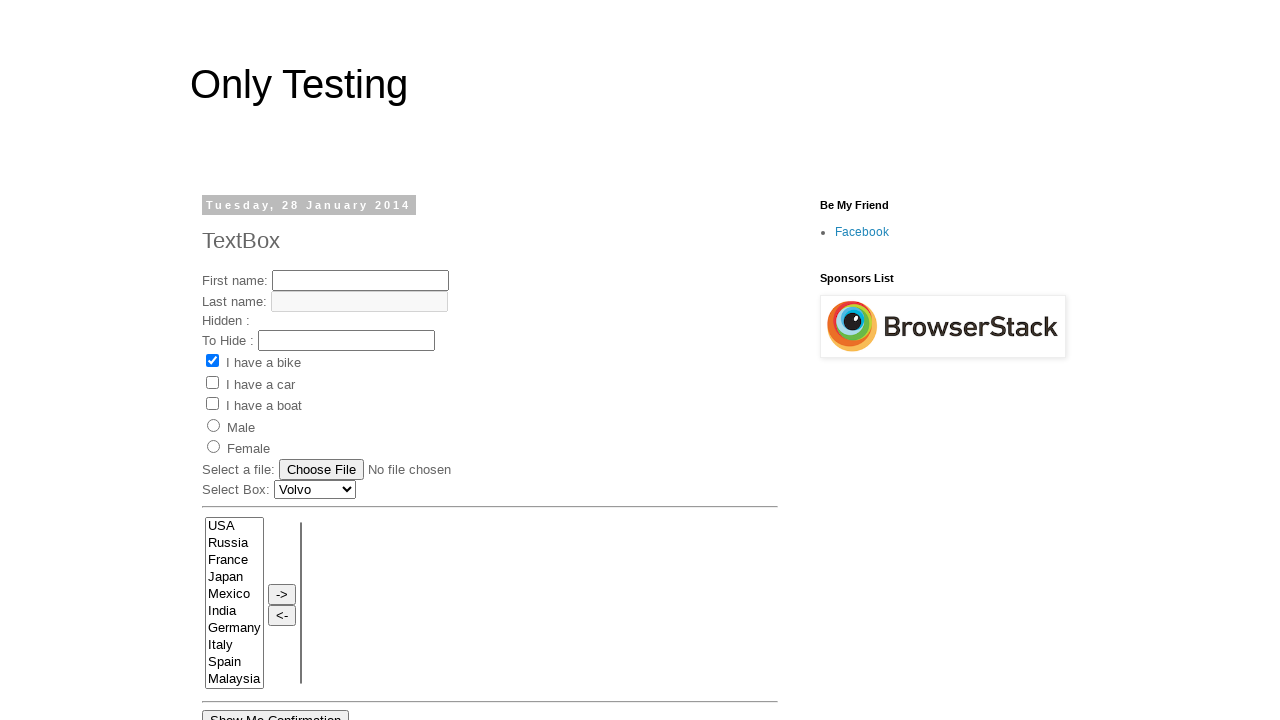

Selected Toyota from the car dropdown on #Carlist
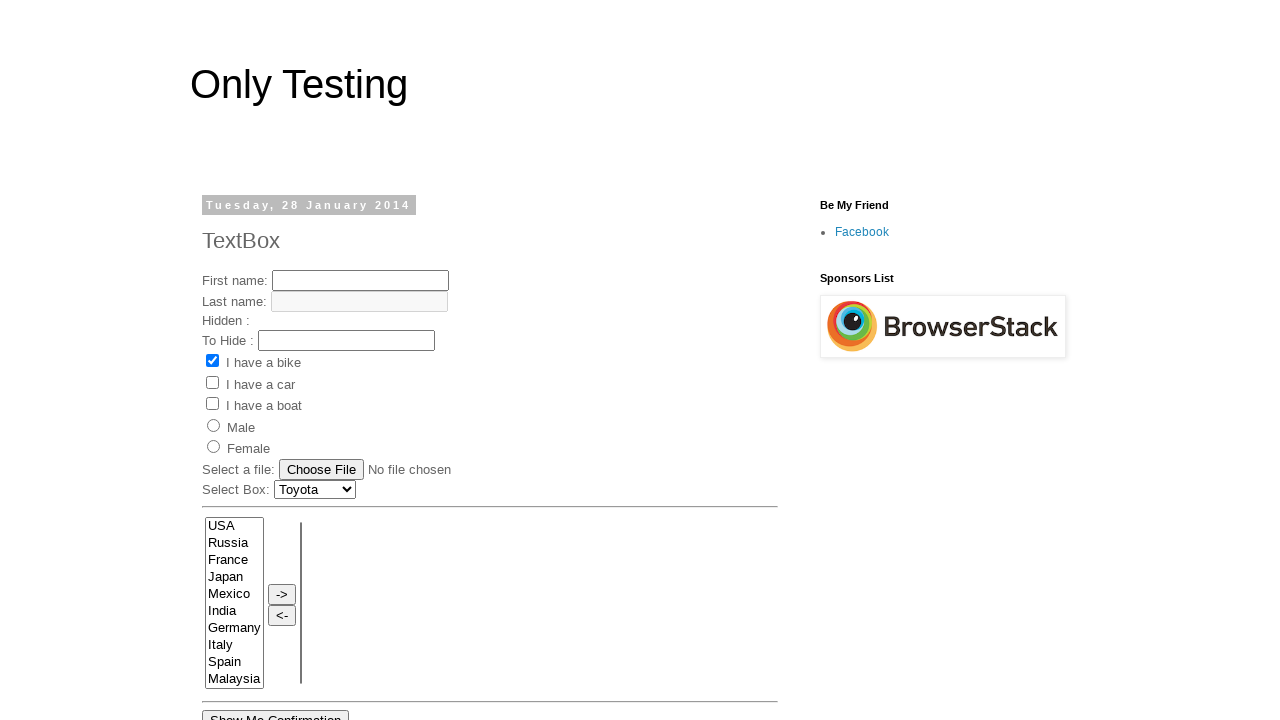

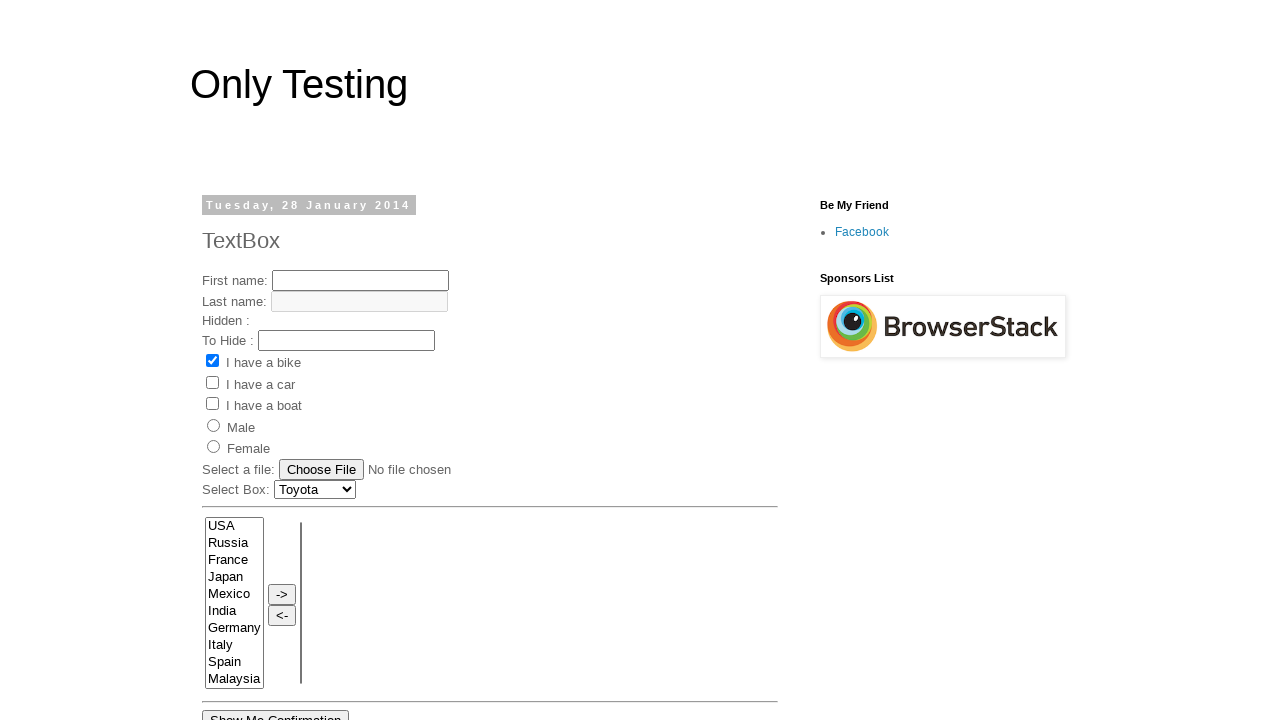